Tests alert handling functionality by clicking a button that triggers an alert and then accepting it

Starting URL: https://demo.automationtesting.in/Alerts.html

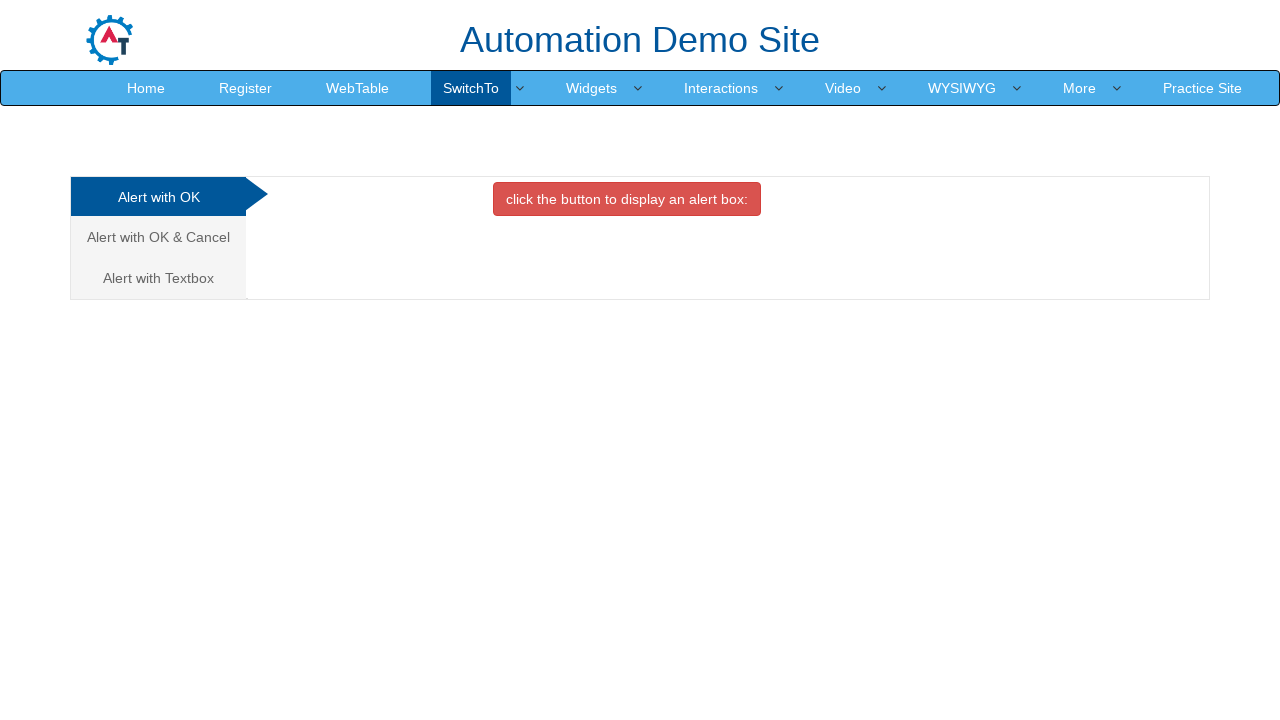

Clicked button that triggers alert at (627, 199) on xpath=//button[@onclick='alertbox()']
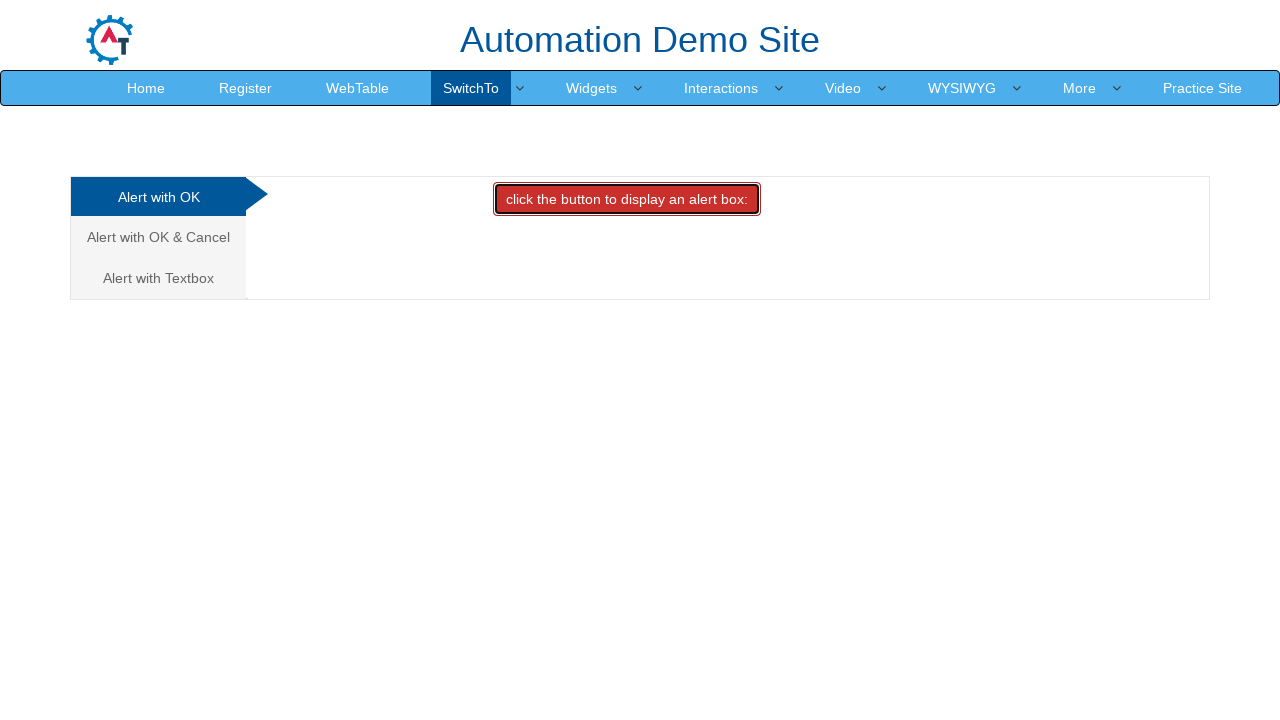

Set up dialog handler to accept alerts
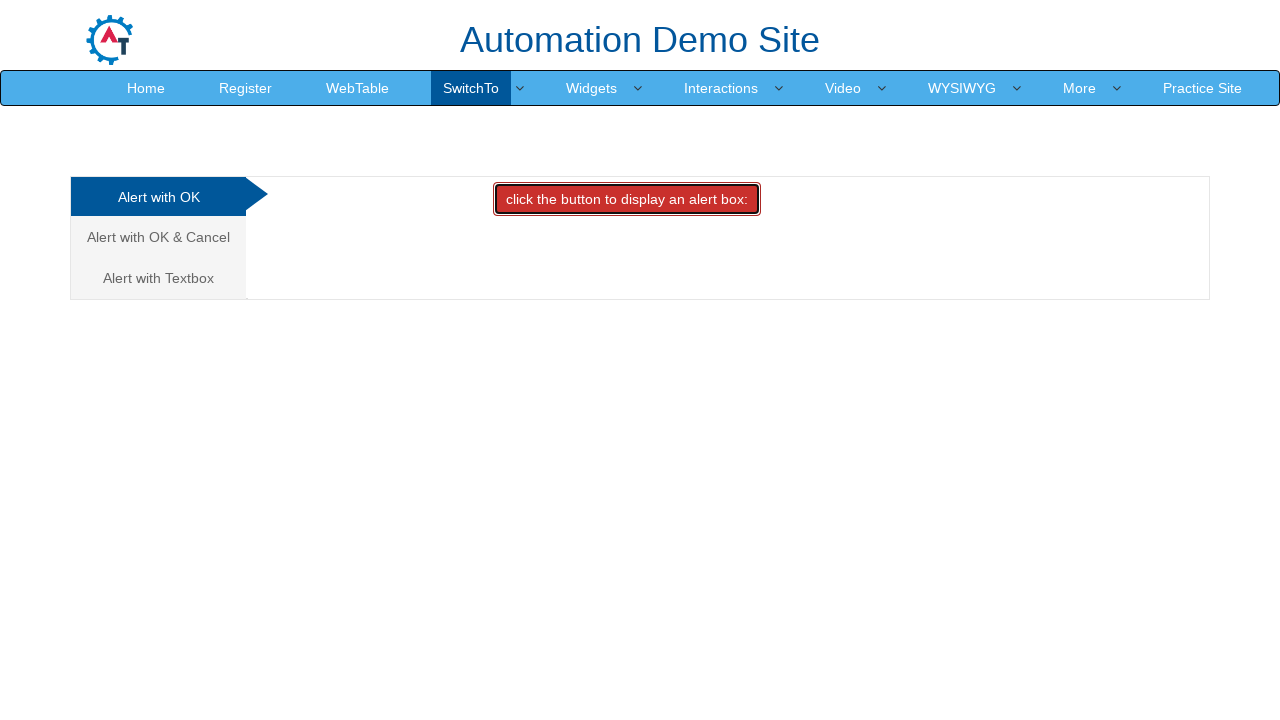

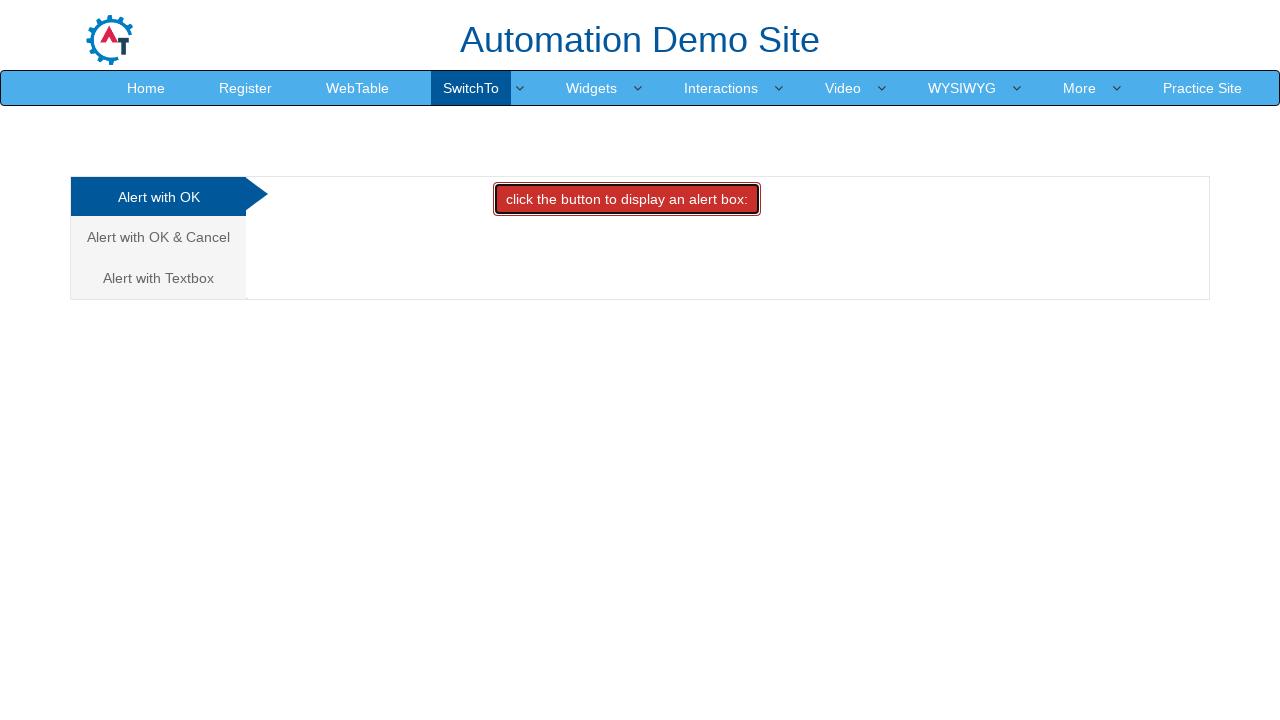